Tests an explicit wait scenario where the script waits for a price element to show "100", clicks a book button, calculates a mathematical answer based on a displayed value, fills in the answer field, and submits the form.

Starting URL: http://suninjuly.github.io/explicit_wait2.html

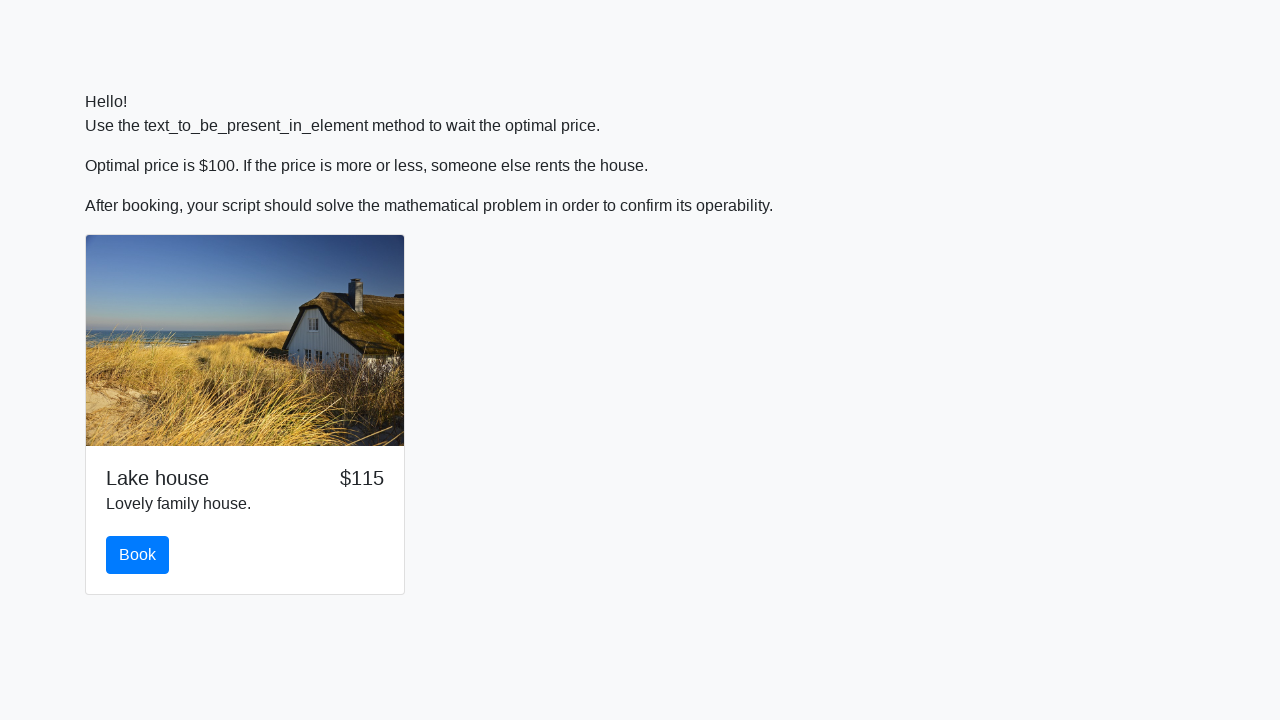

Waited for price element to display '100'
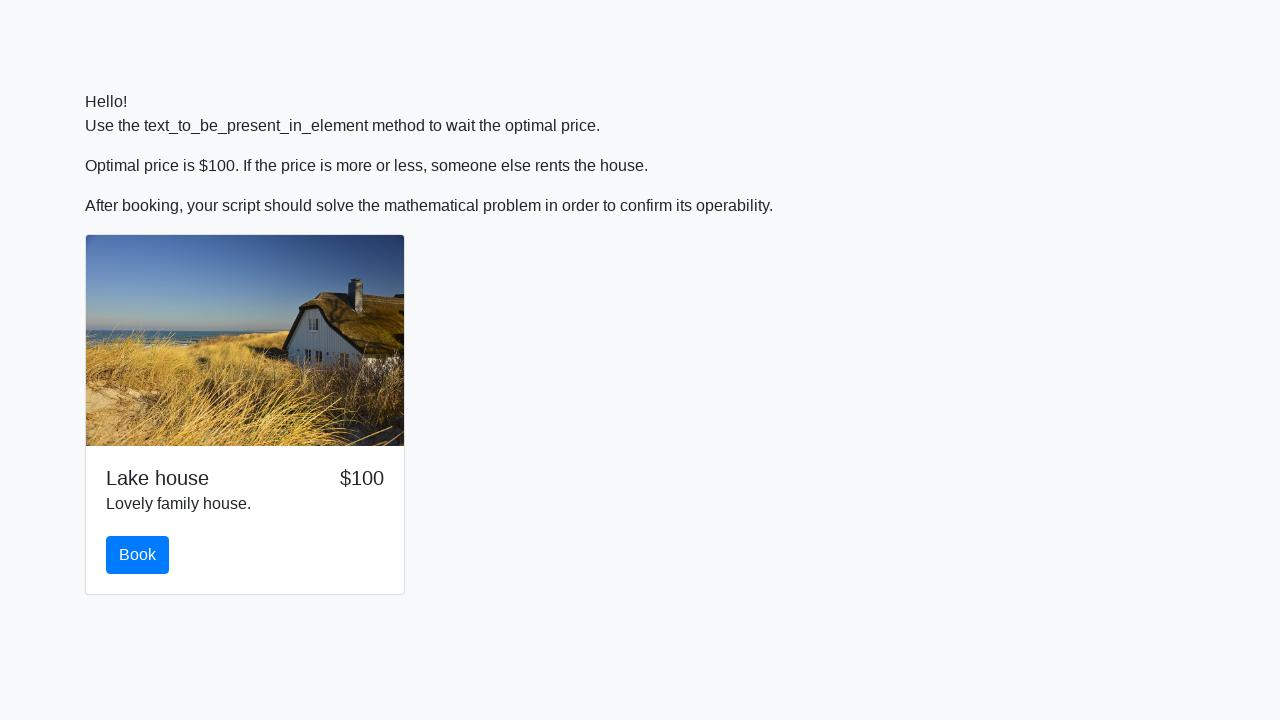

Clicked the book button at (138, 555) on #book
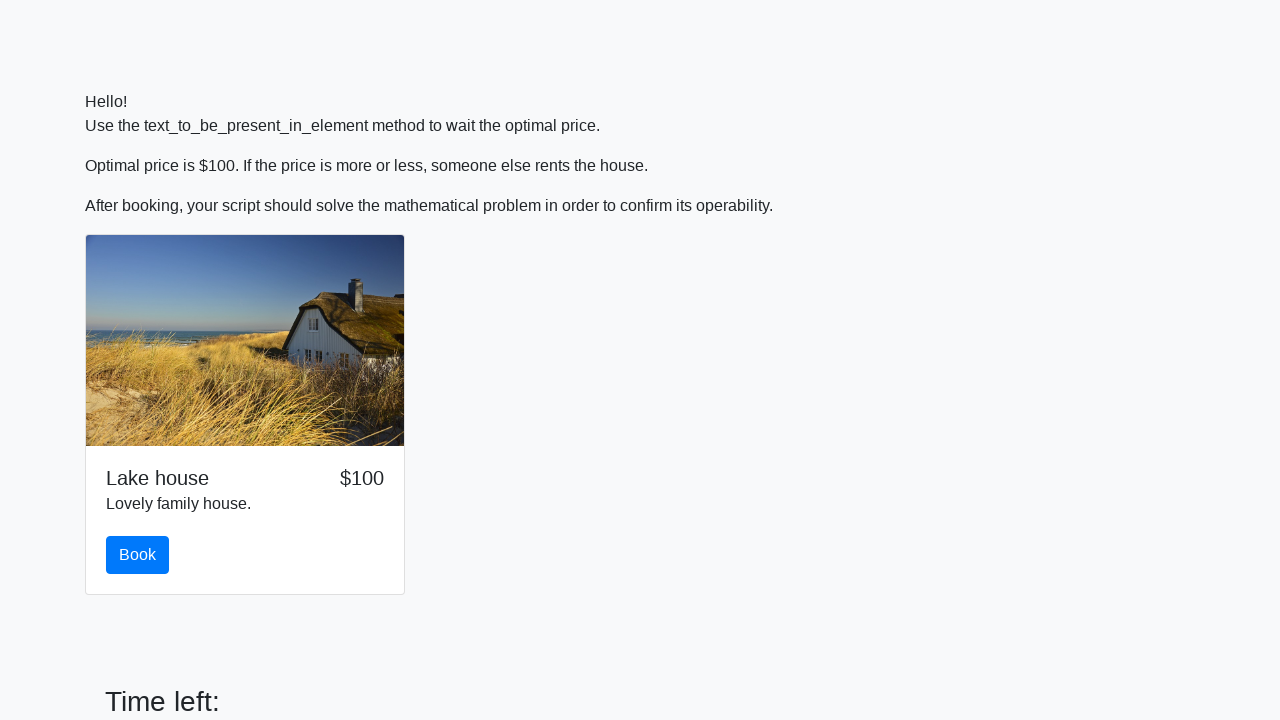

Retrieved x value from input_value element: 629
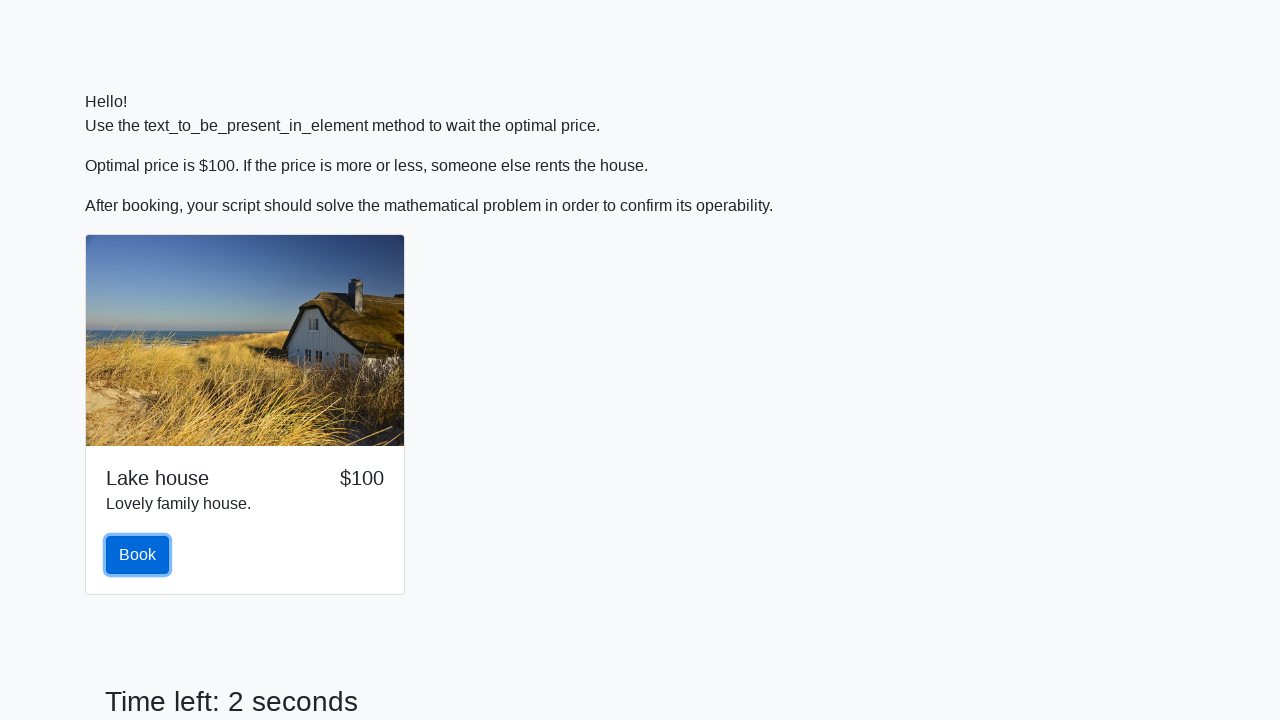

Calculated mathematical answer: log(abs(12*sin(629))) = 2.022767722177033
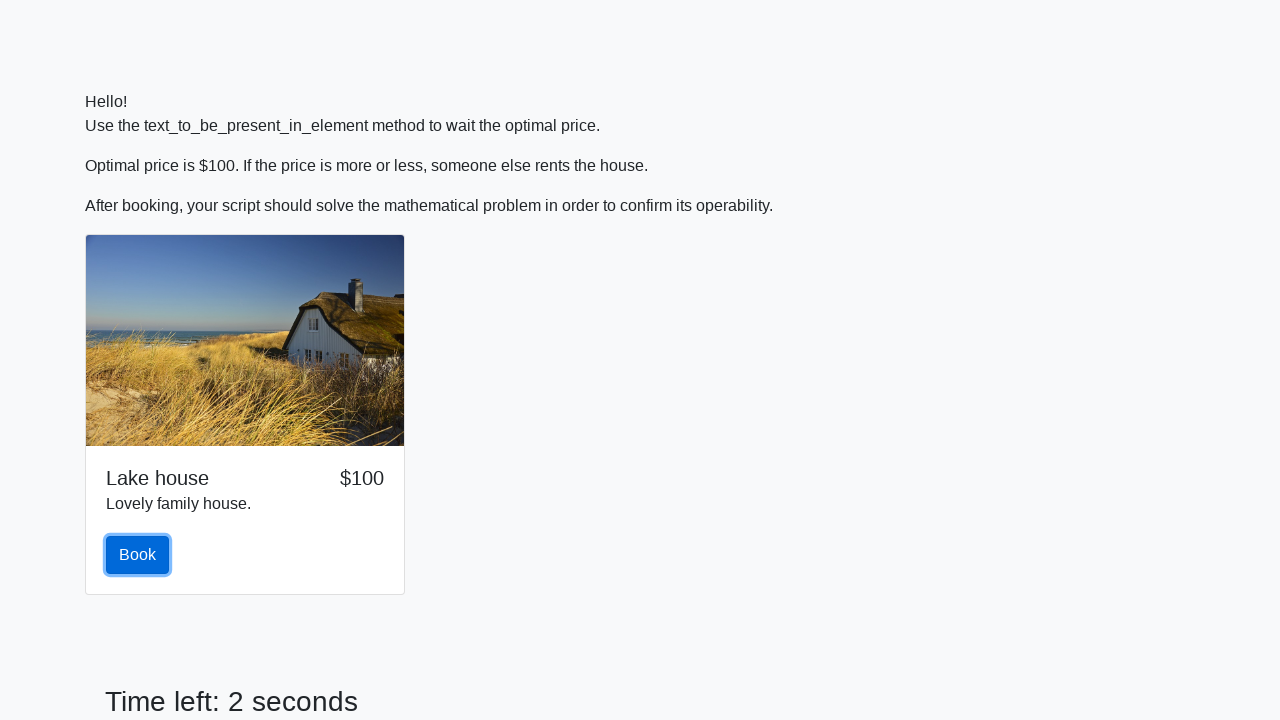

Filled answer field with calculated value: 2.022767722177033 on #answer
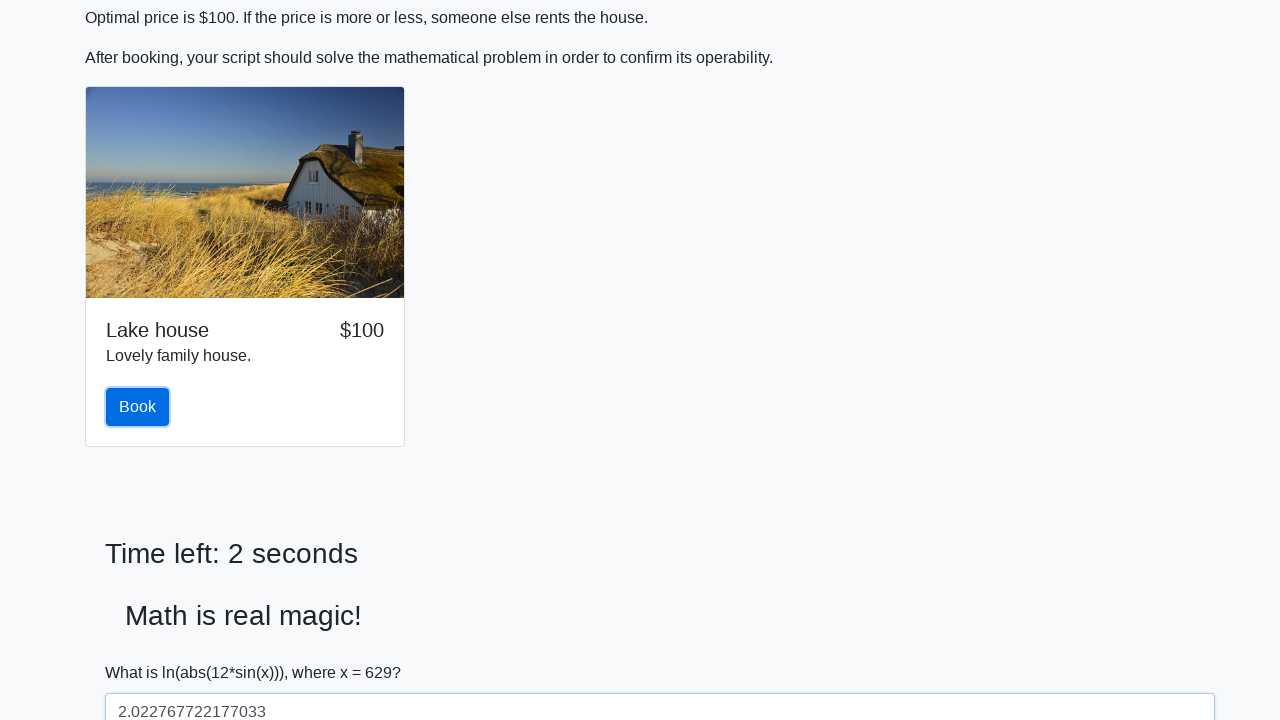

Clicked the solve/submit button at (143, 651) on #solve
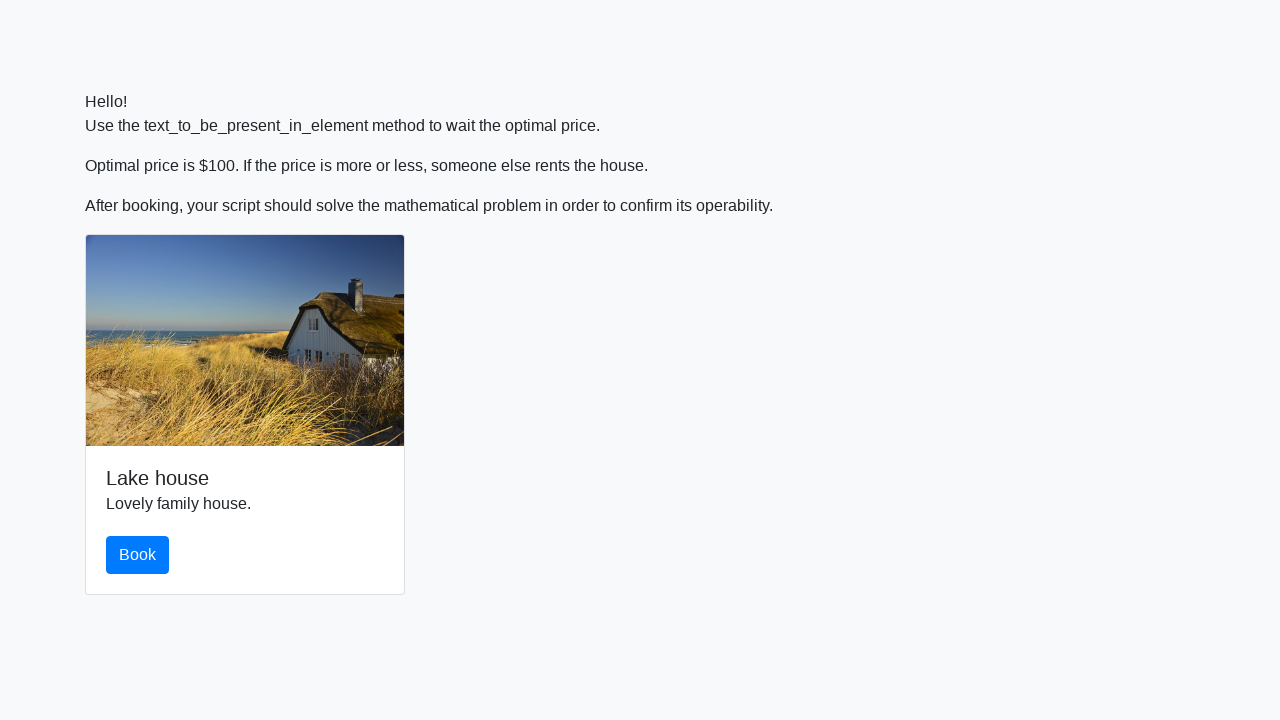

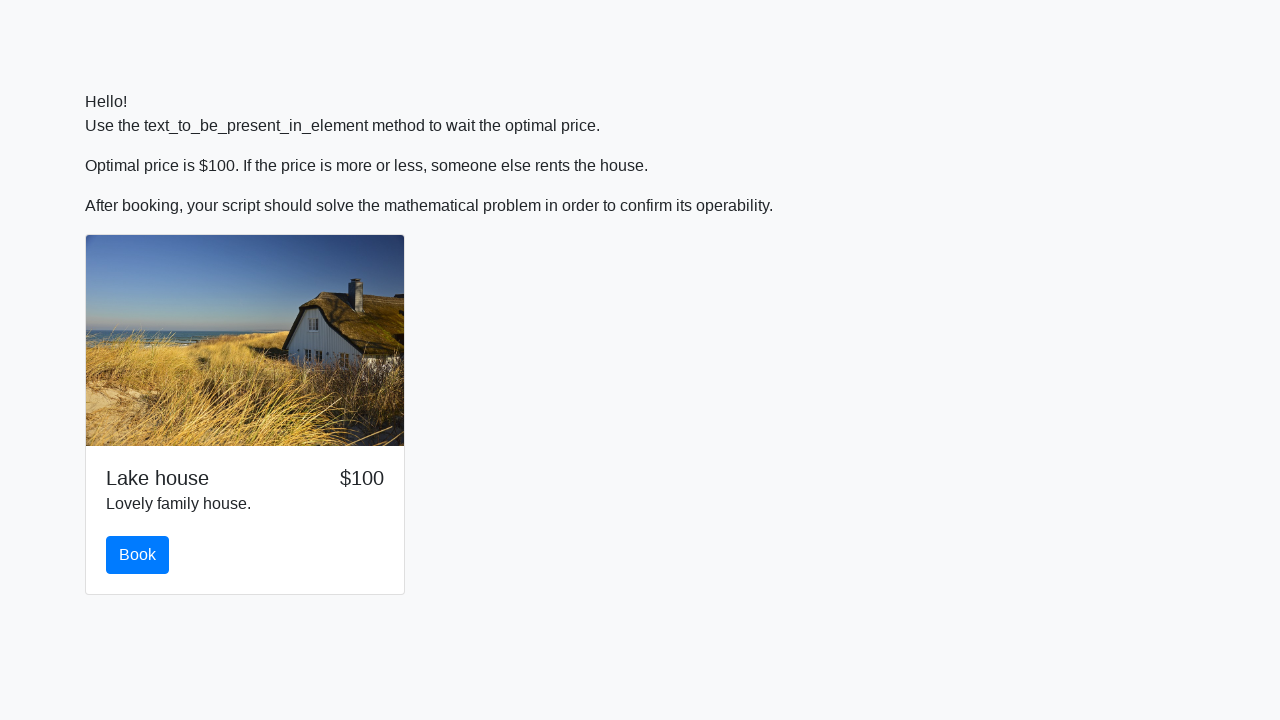